Navigates to Rahul Shetty Academy Practice Page and clicks on a radio button after verifying the page has loaded

Starting URL: https://rahulshettyacademy.com/AutomationPractice/

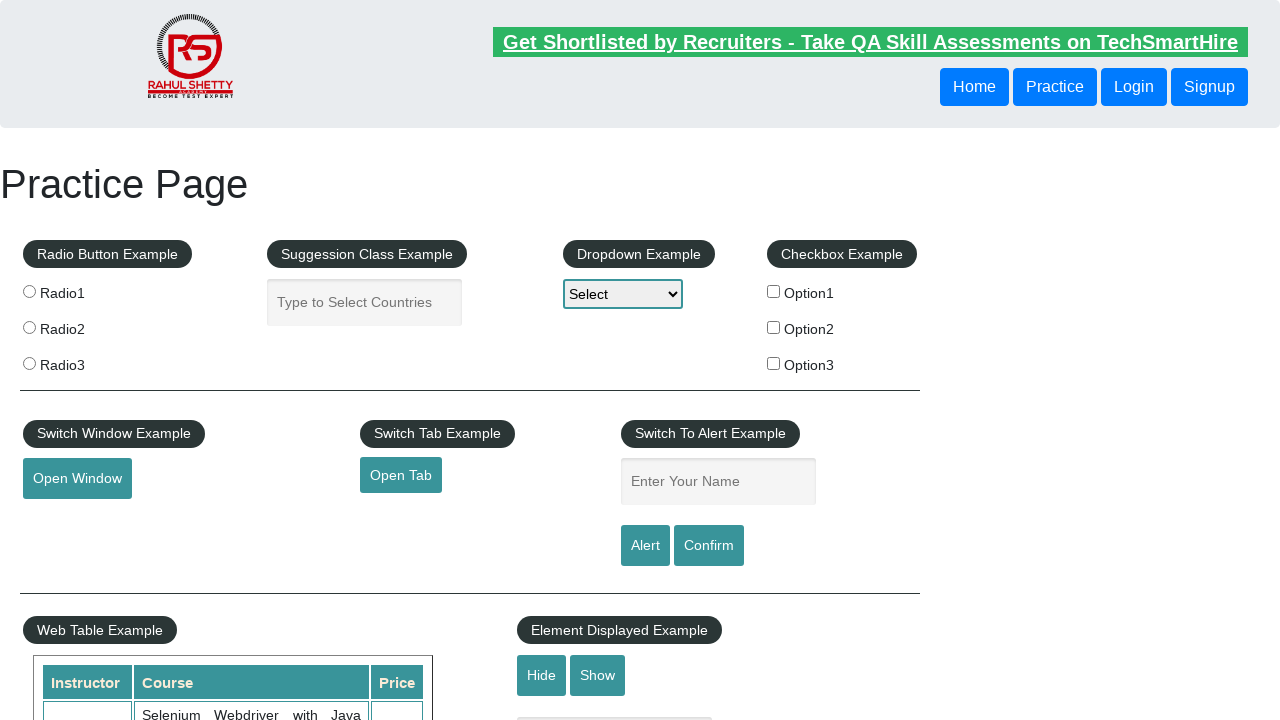

Verified Practice Page loaded by waiting for 'Practice Page' heading
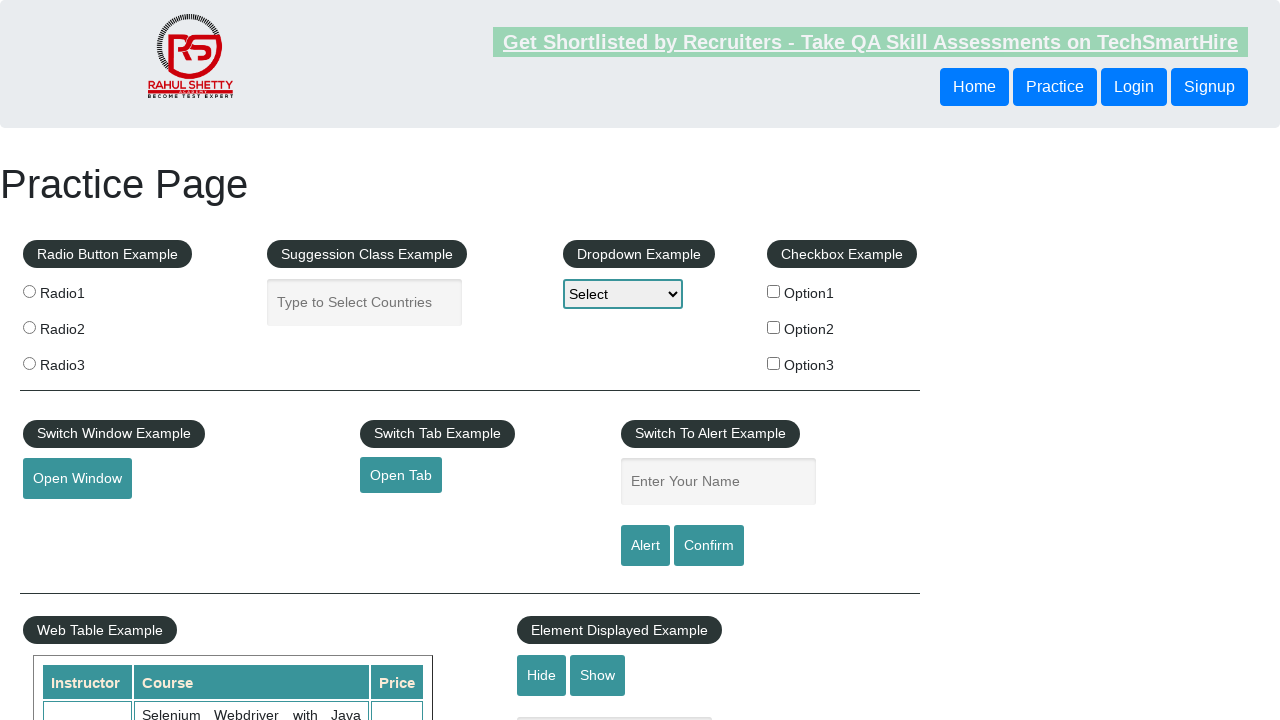

Clicked radio button with value 'radio2' at (29, 327) on xpath=//input[@type='radio' and @name='radioButton' and @value='radio2']
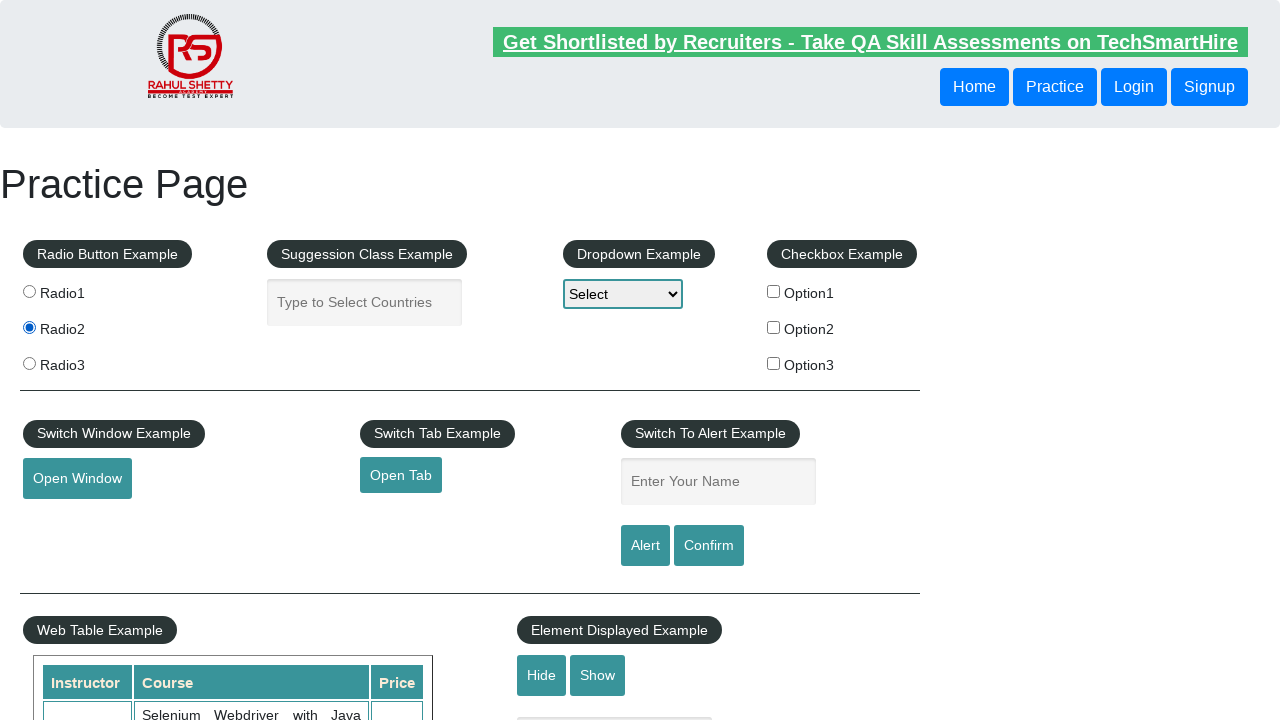

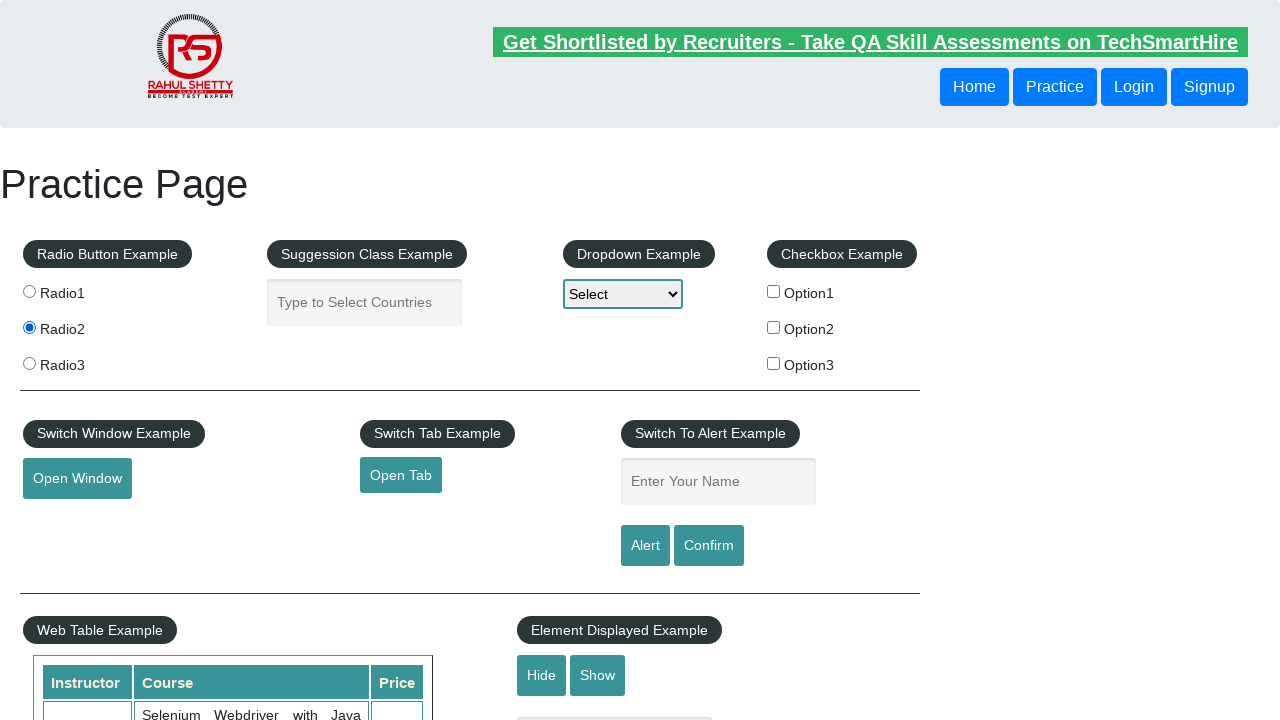